Tests the bank account opening flow on a demo banking site by clicking Bank Manager Login, navigating to Open Account, selecting a customer from dropdown, selecting a currency, and clicking Process to create the account.

Starting URL: https://www.globalsqa.com/angularJs-protractor/BankingProject/#/login

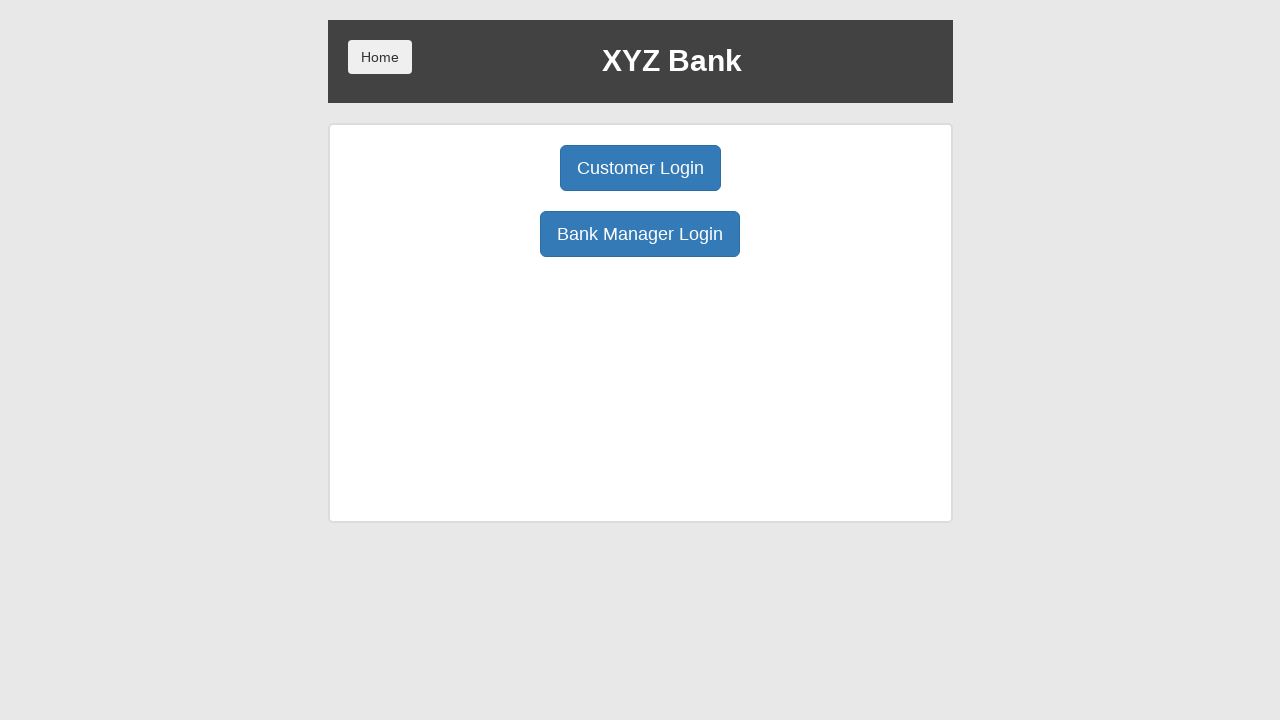

Clicked Bank Manager Login button at (640, 234) on xpath=//button[text()='Bank Manager Login']
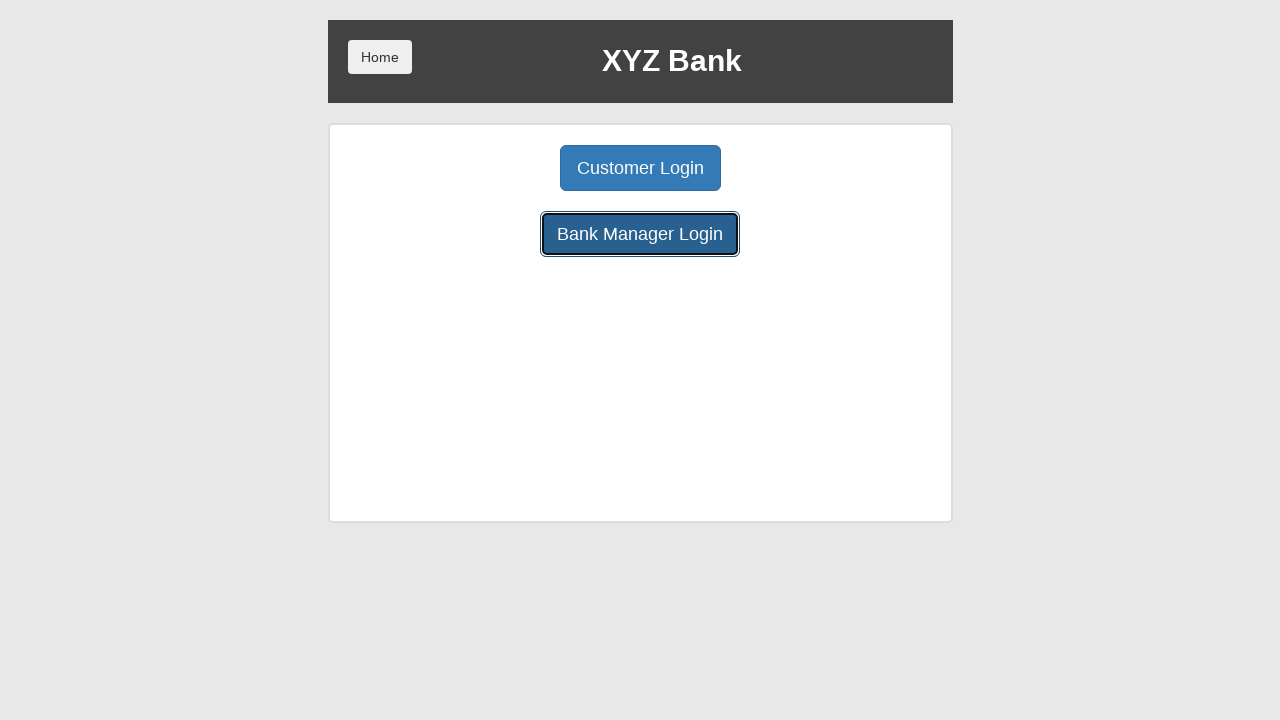

Clicked Open Account tab at (654, 168) on xpath=//button[contains(text(), 'Open Account')]
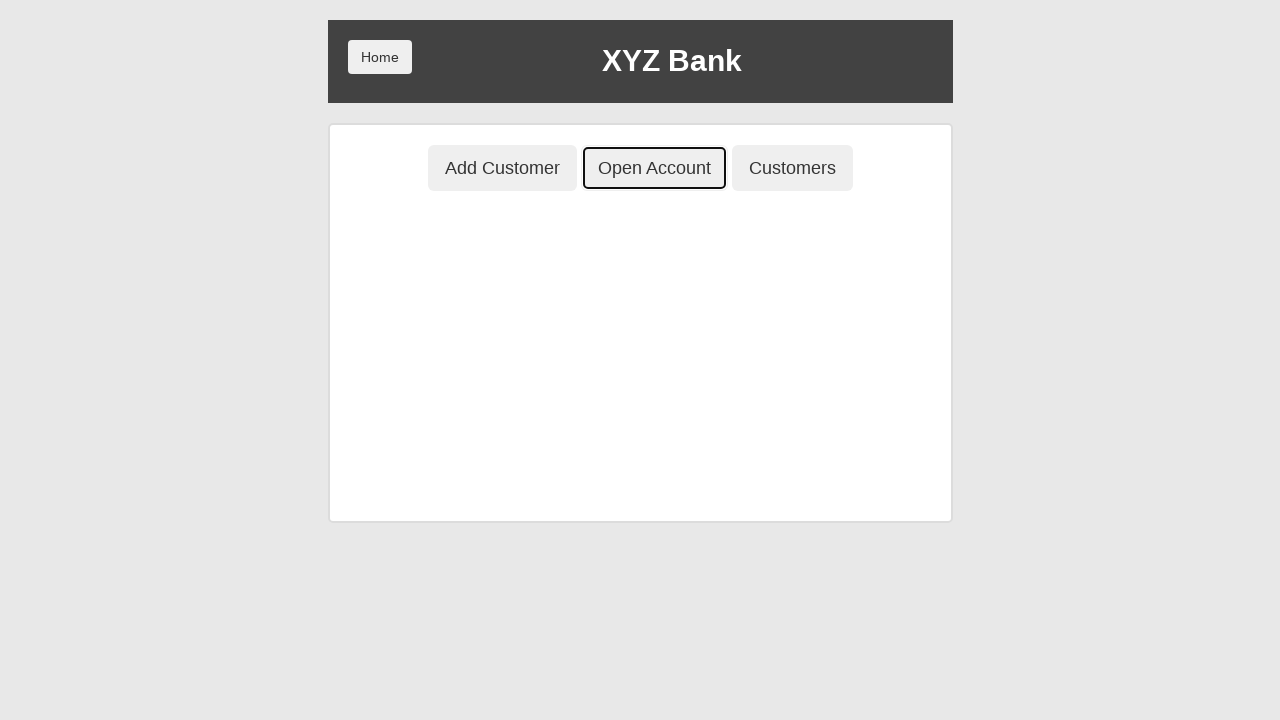

User Select dropdown is visible
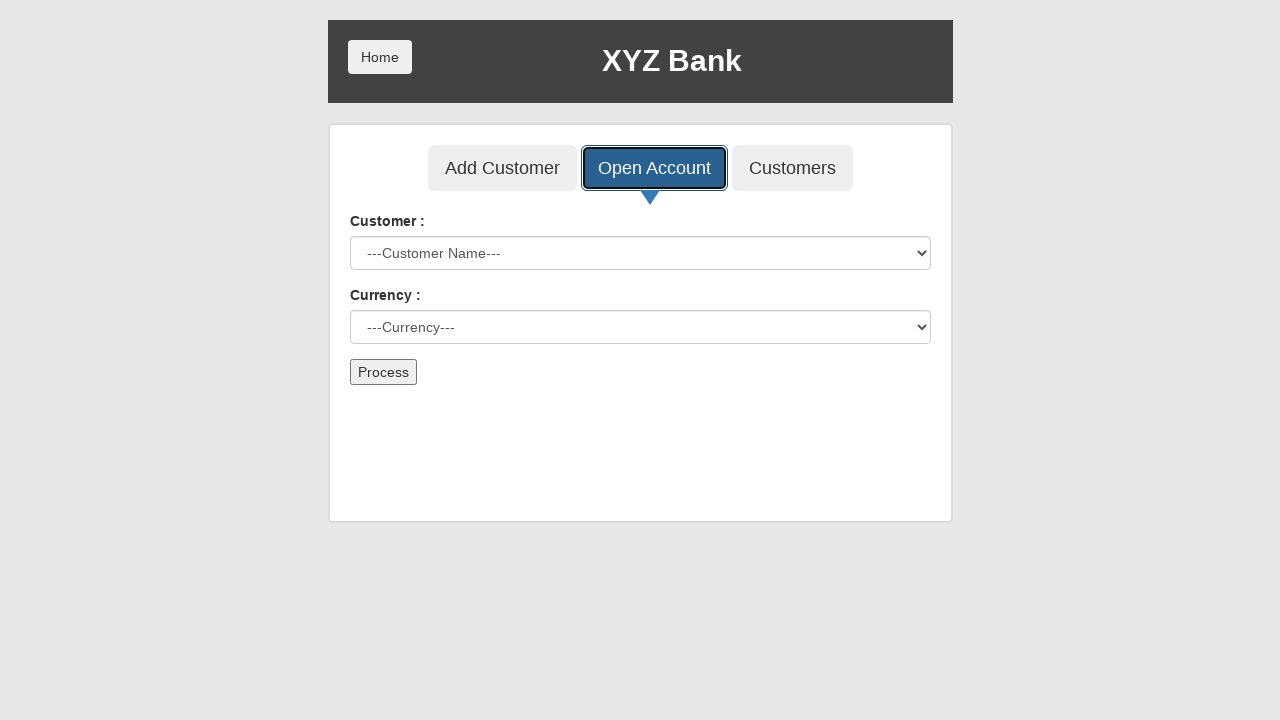

Selected customer 'Neville Longbottom' from dropdown on #userSelect
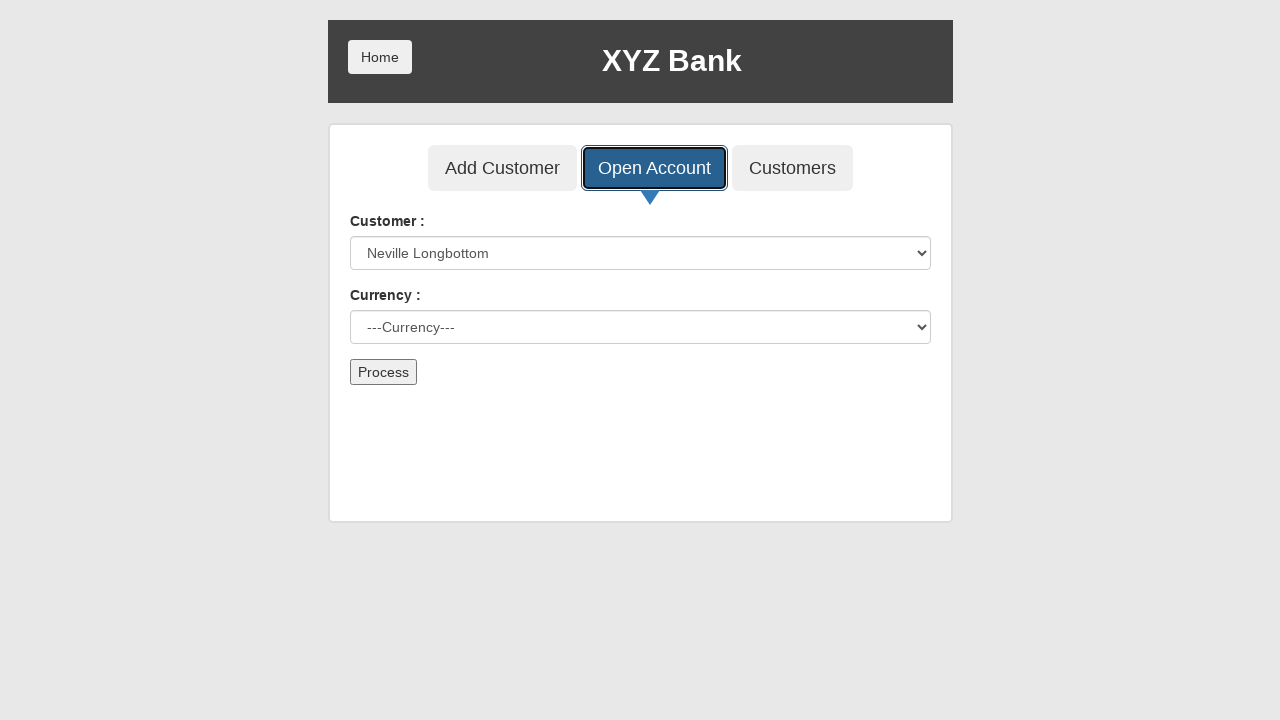

Currency dropdown is visible
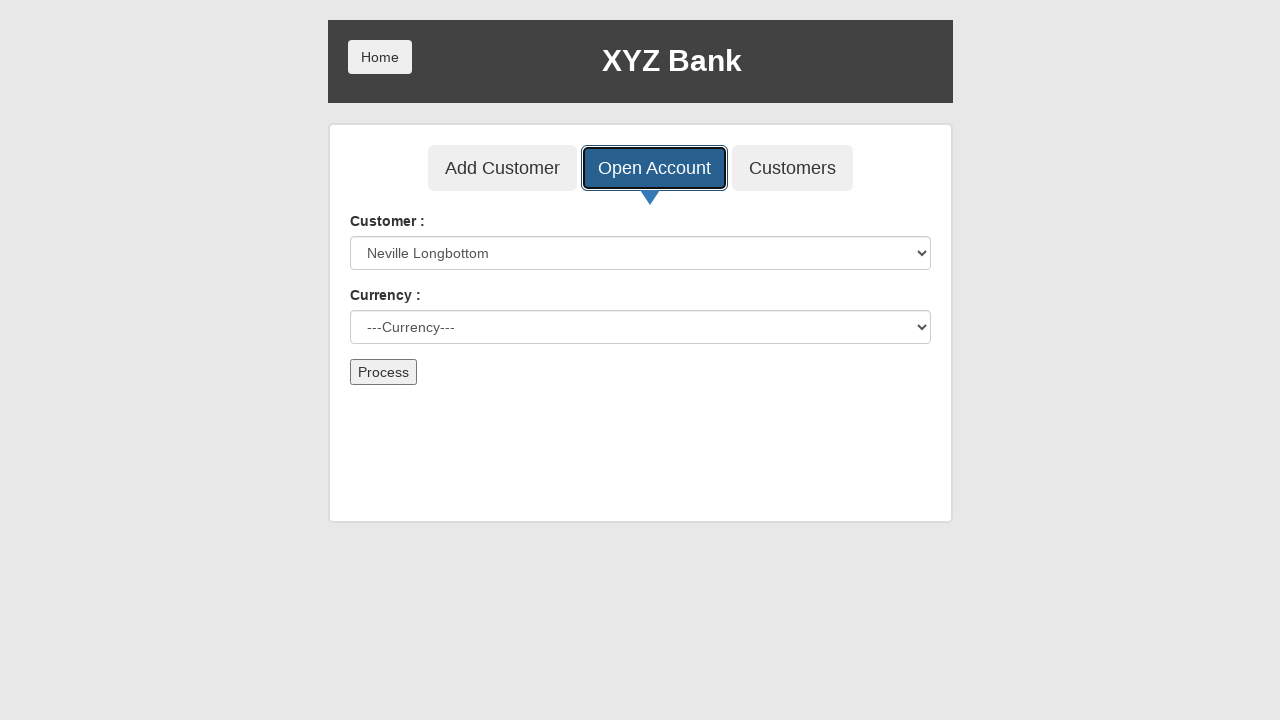

Selected currency 'Pound' from dropdown on #currency
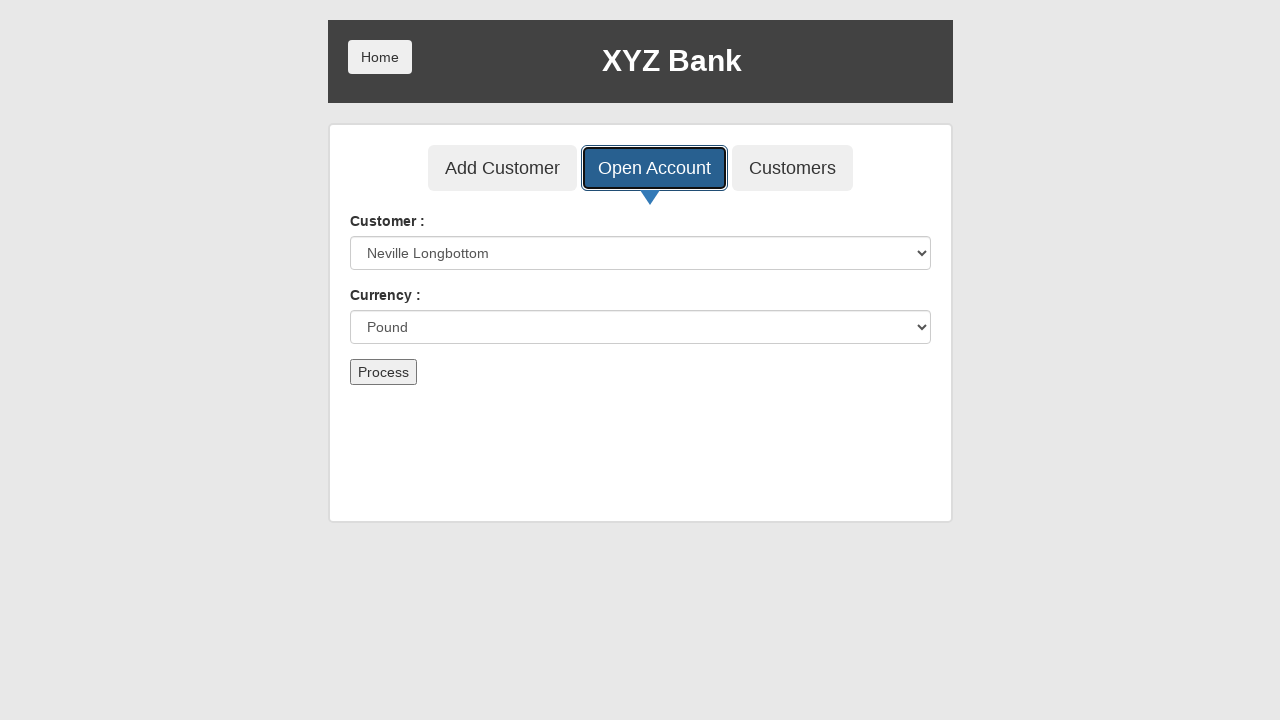

Clicked Process button to create account at (383, 372) on xpath=//button[text()='Process']
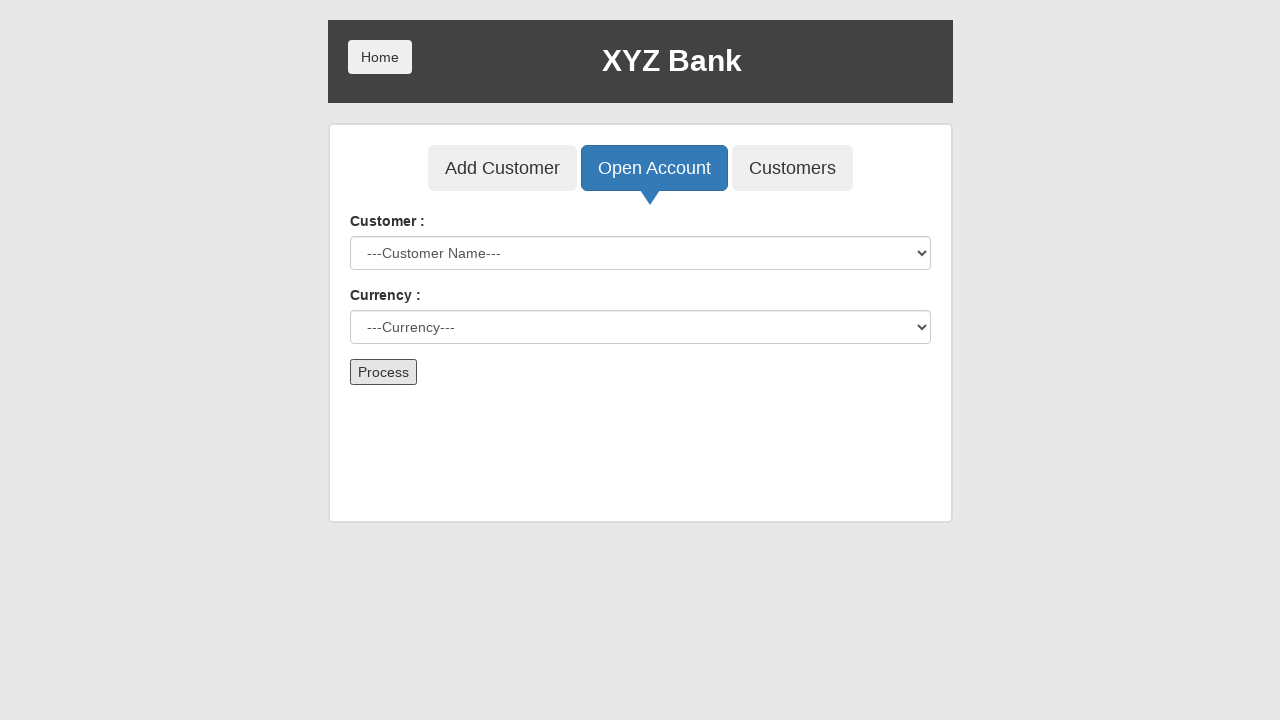

Waited for alert/confirmation after processing account creation
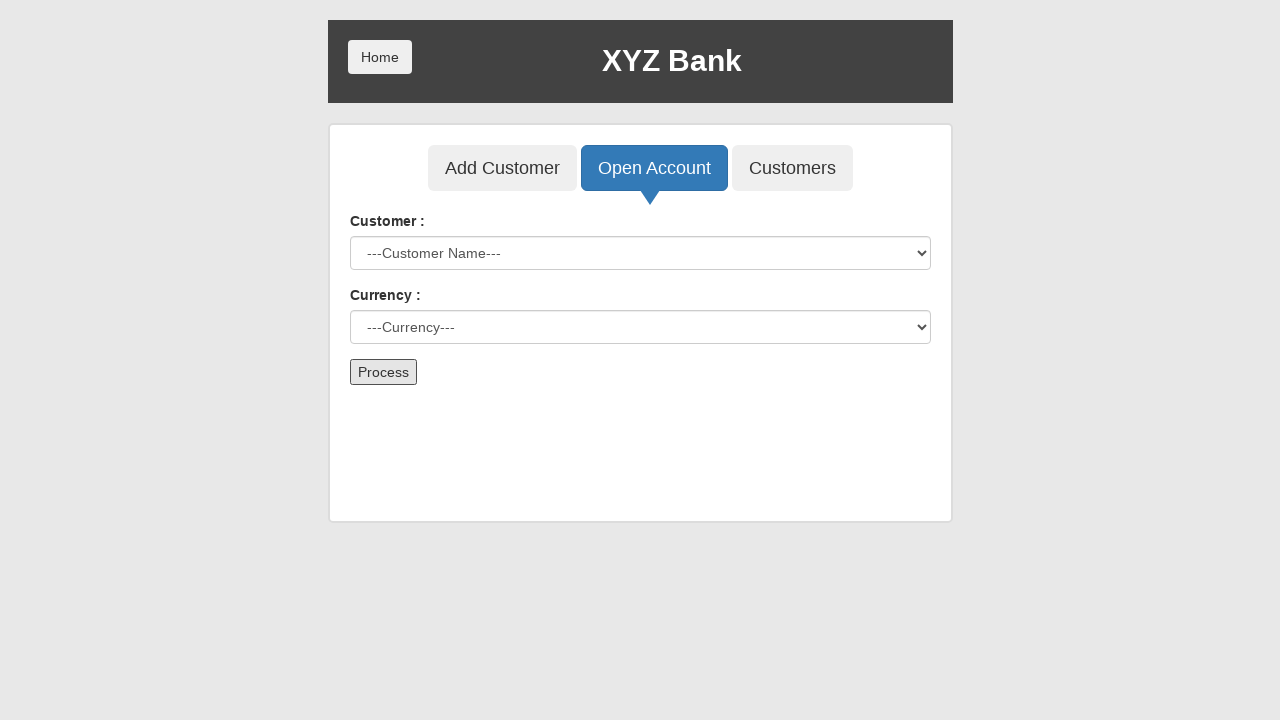

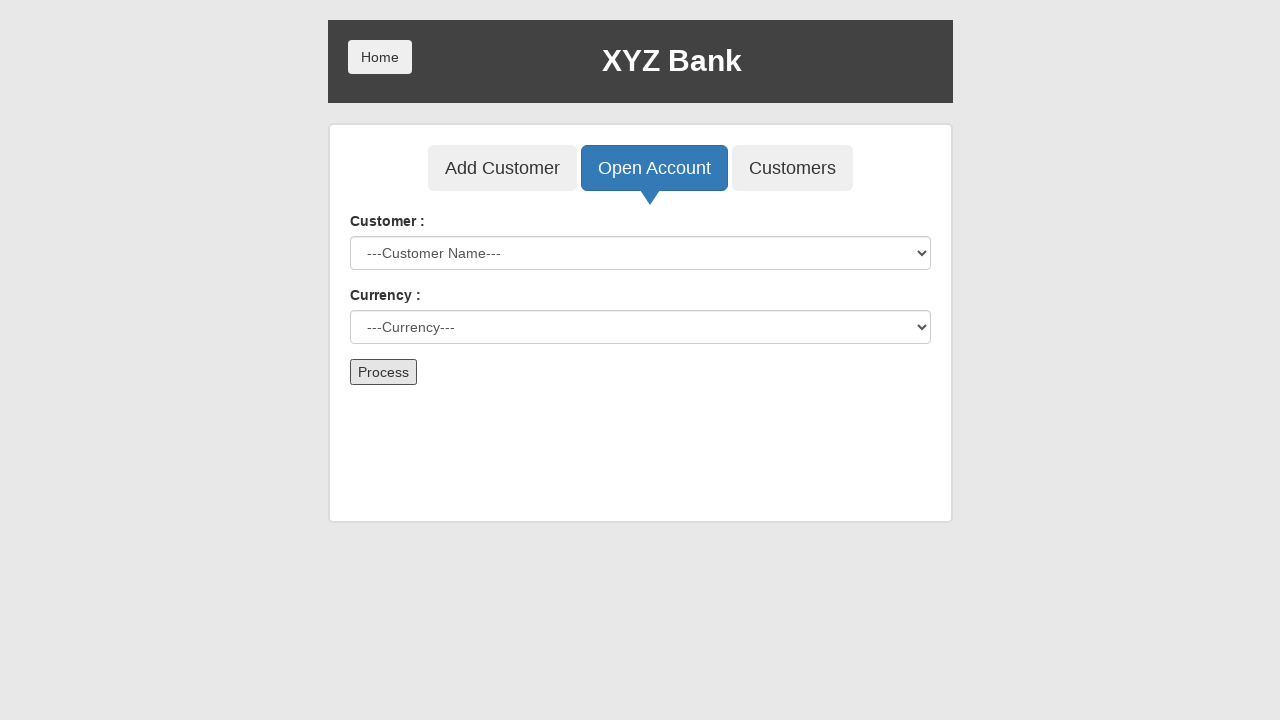